Tests a text box form by filling in user name, email, current address, and permanent address fields, then submitting the form and verifying the output is displayed.

Starting URL: https://demoqa.com/text-box

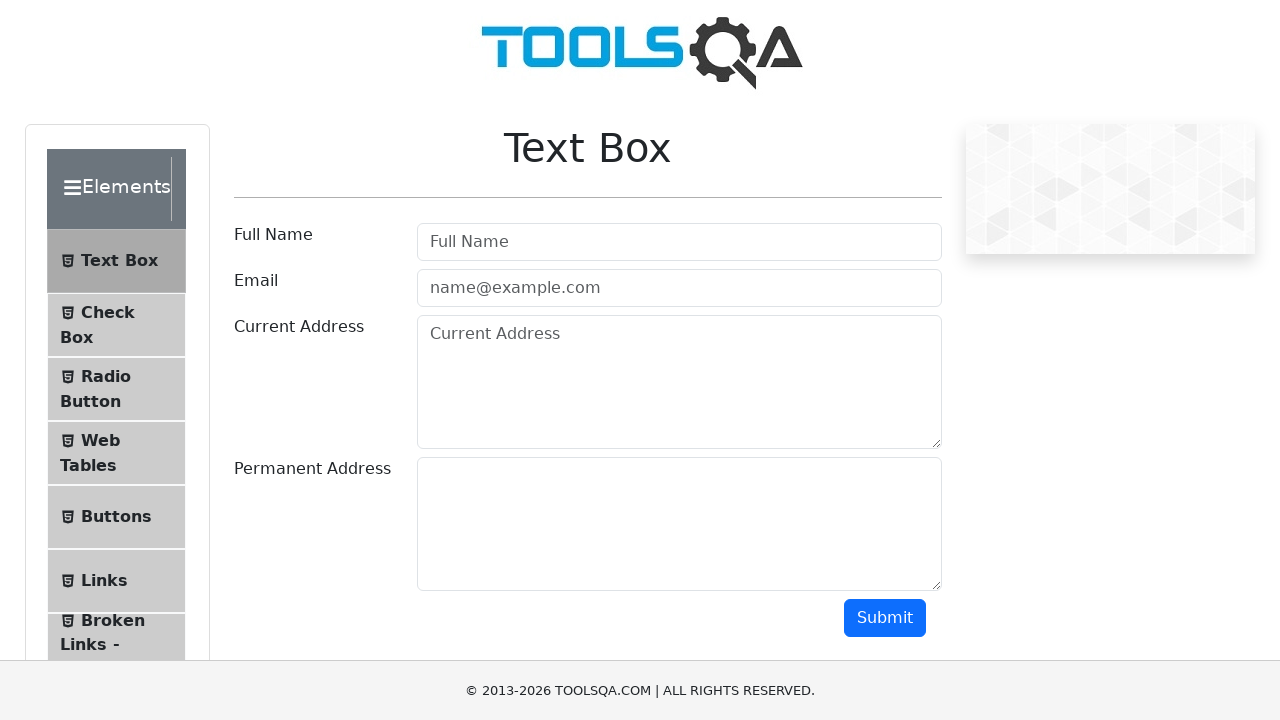

Waited for userName input field to be displayed
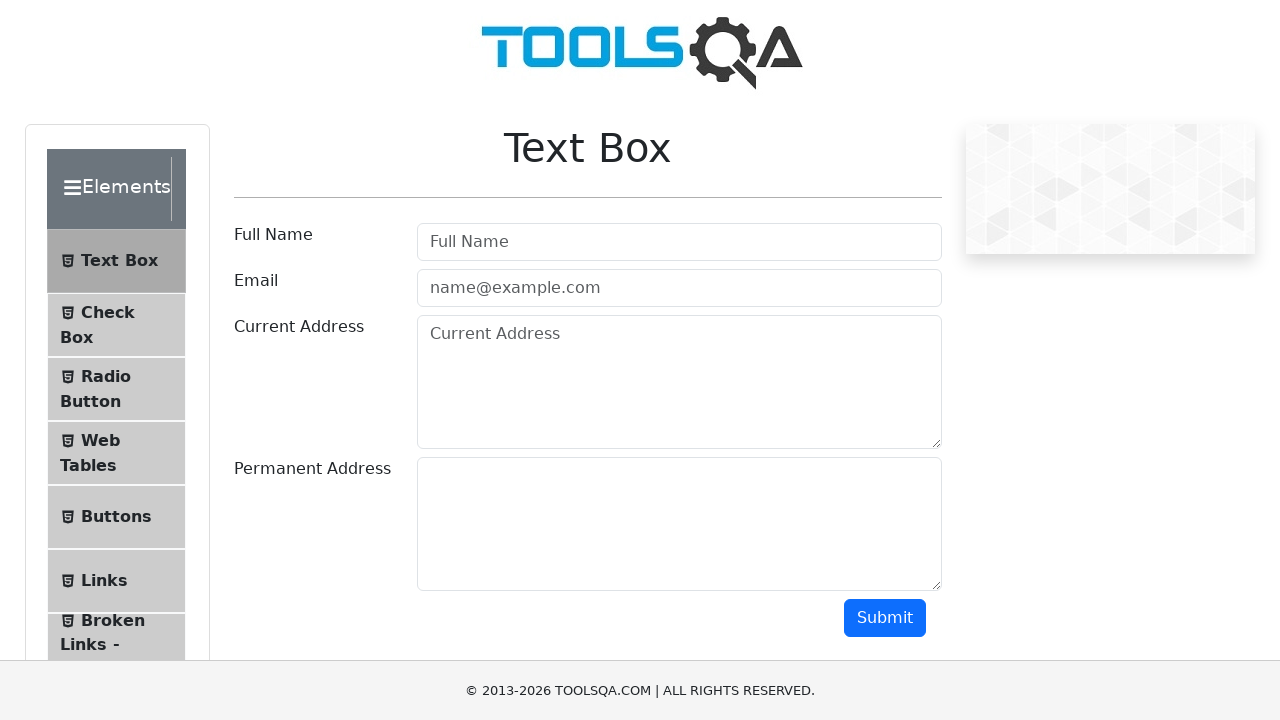

Filled userName field with 'Avatar Aang - gyatso' on #userName
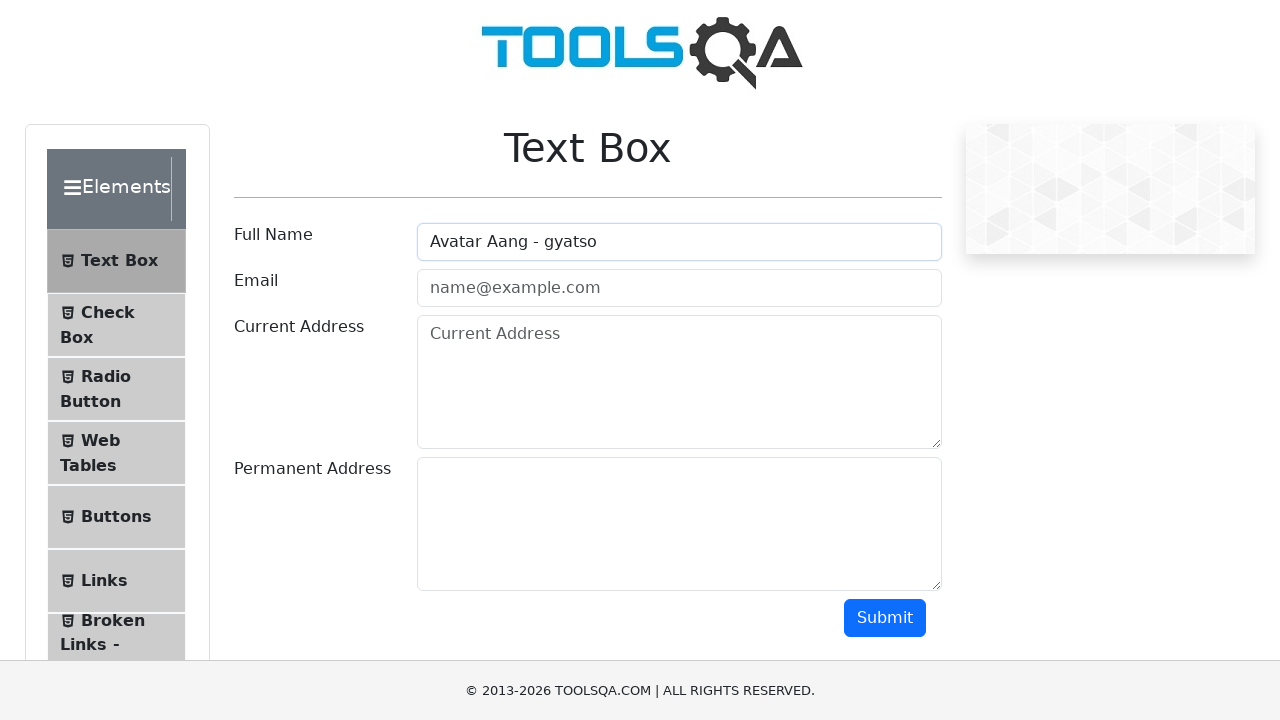

Filled userEmail field with 'dfggddgd@email.com' on #userEmail
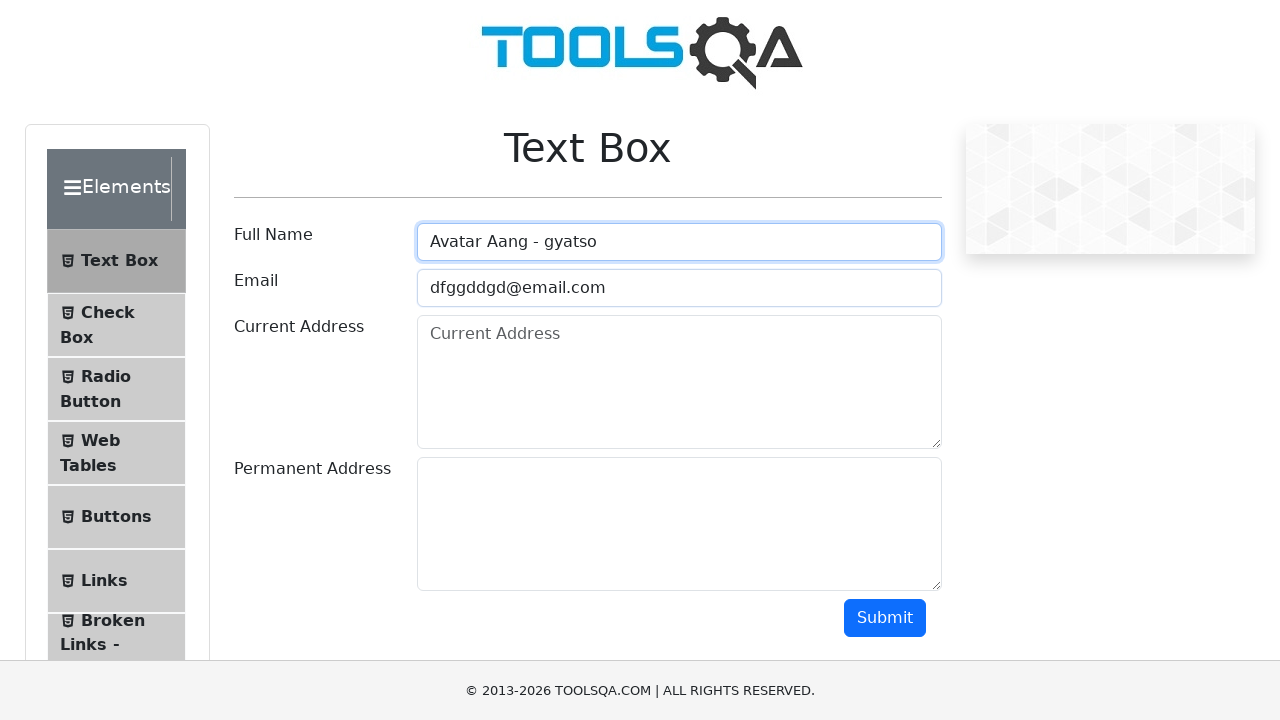

Filled currentAddress field with 'привет, это я - твой единственный зритель' on #currentAddress
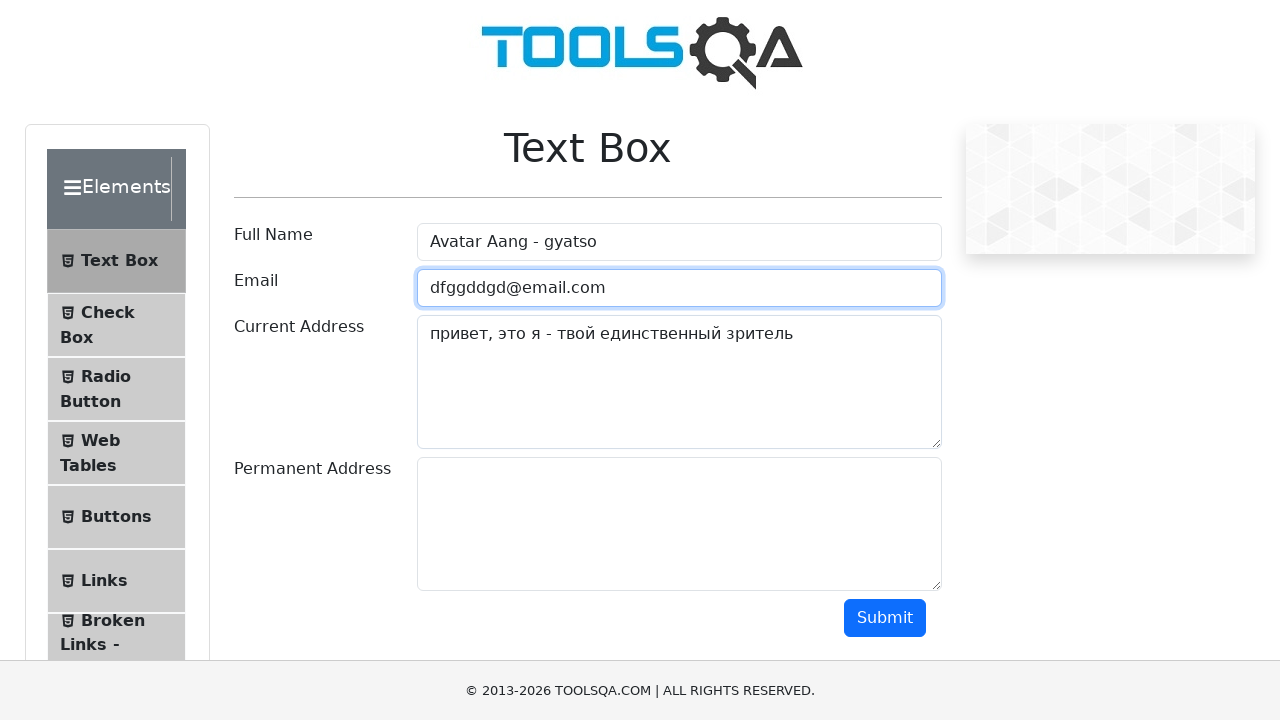

Filled permanentAddress field with 'gyatso-code' on #permanentAddress
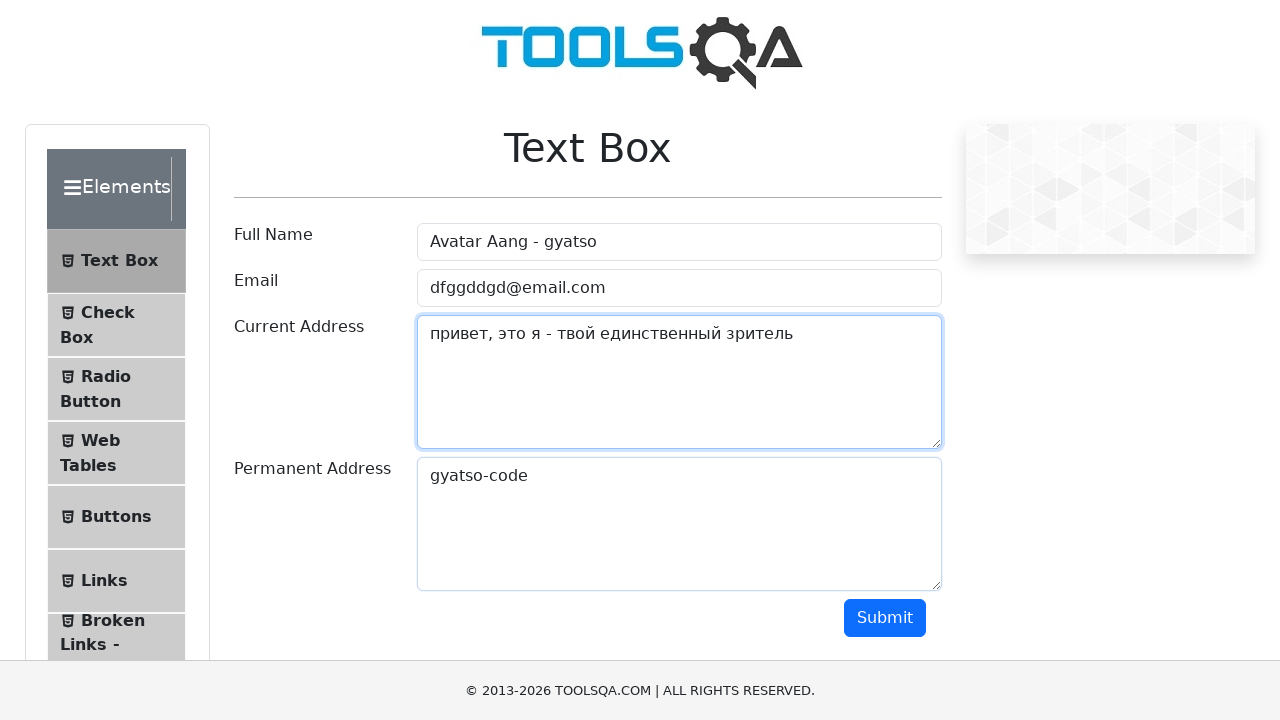

Scrolled down 450 pixels to make submit button visible
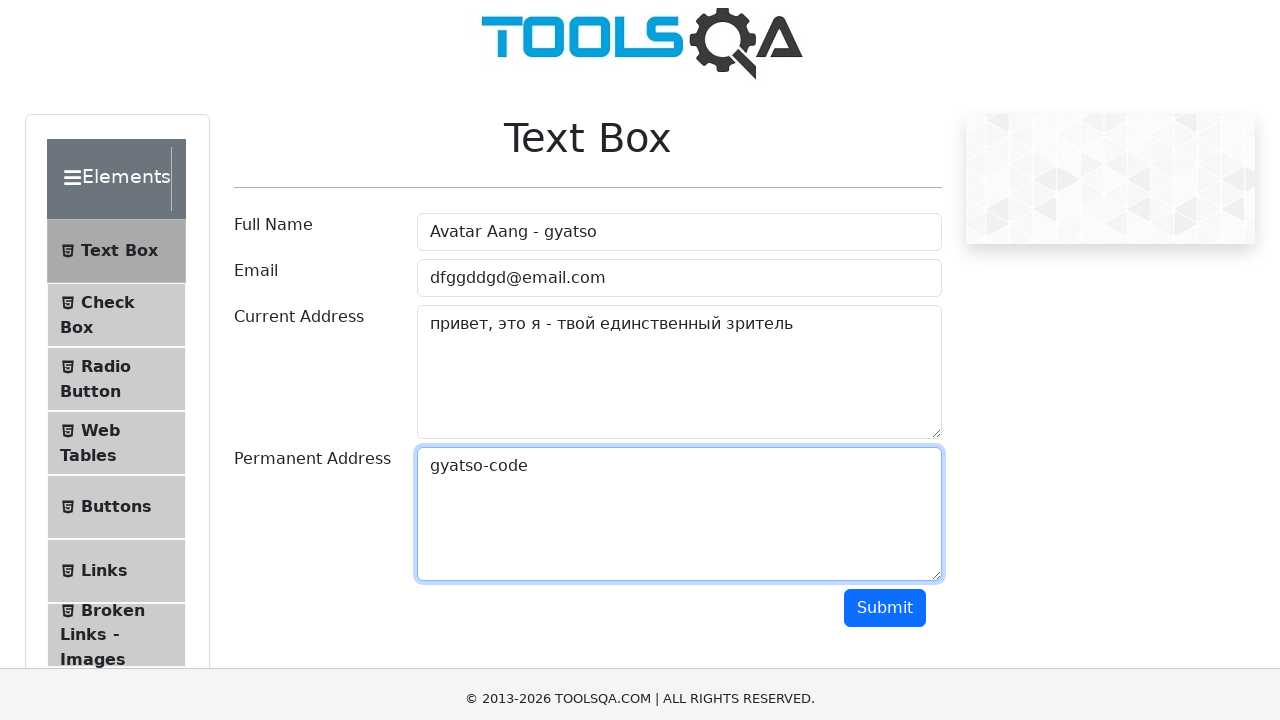

Clicked submit button to submit the form at (885, 168) on #submit
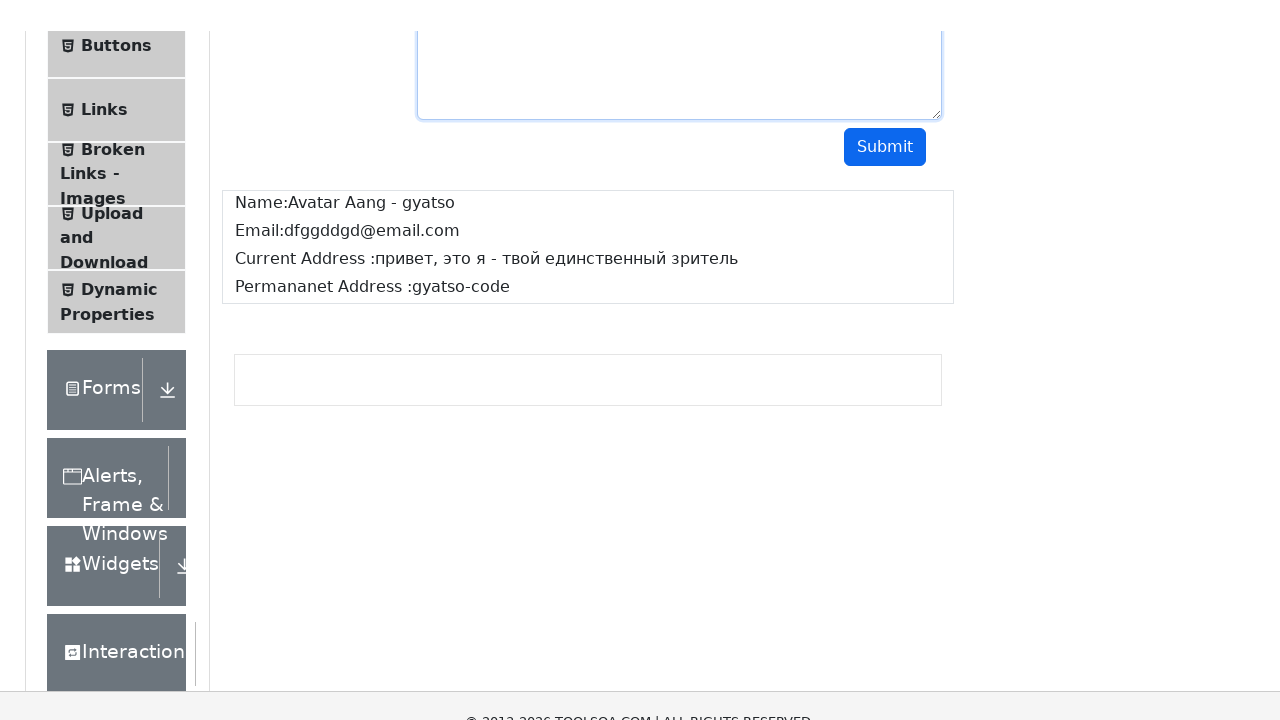

Waited for output section to be displayed
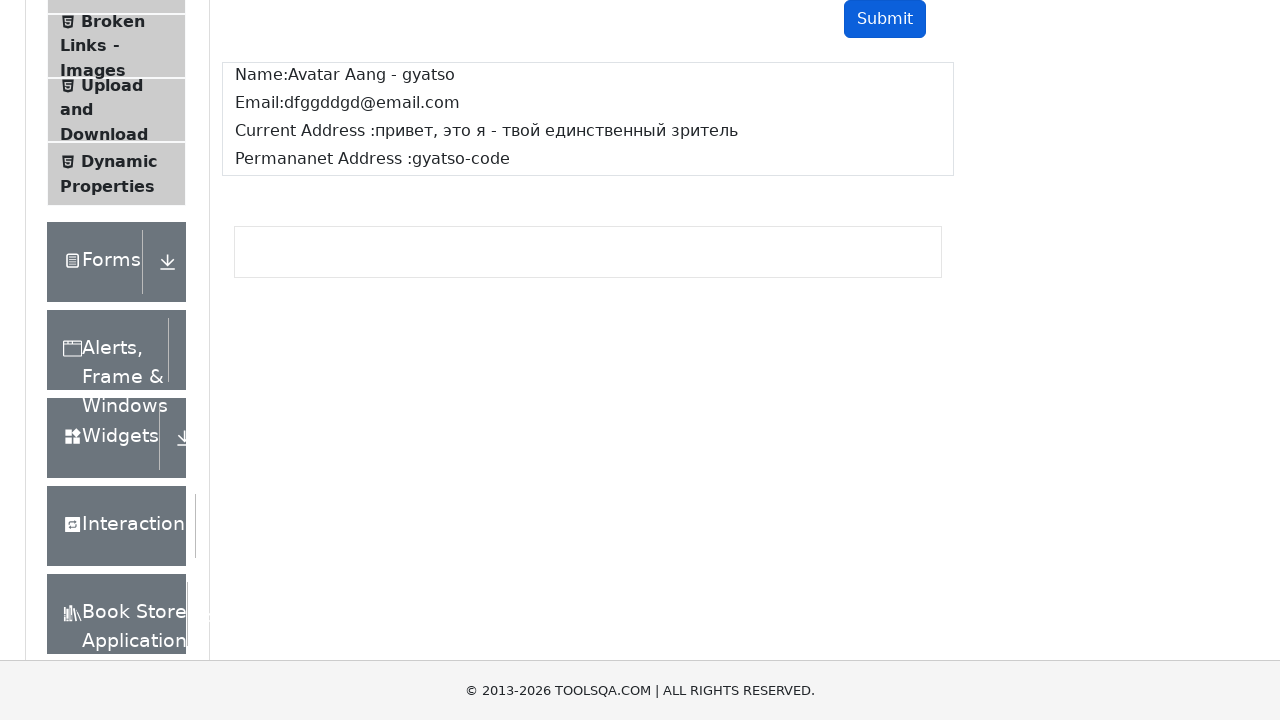

Verified name output field is displayed
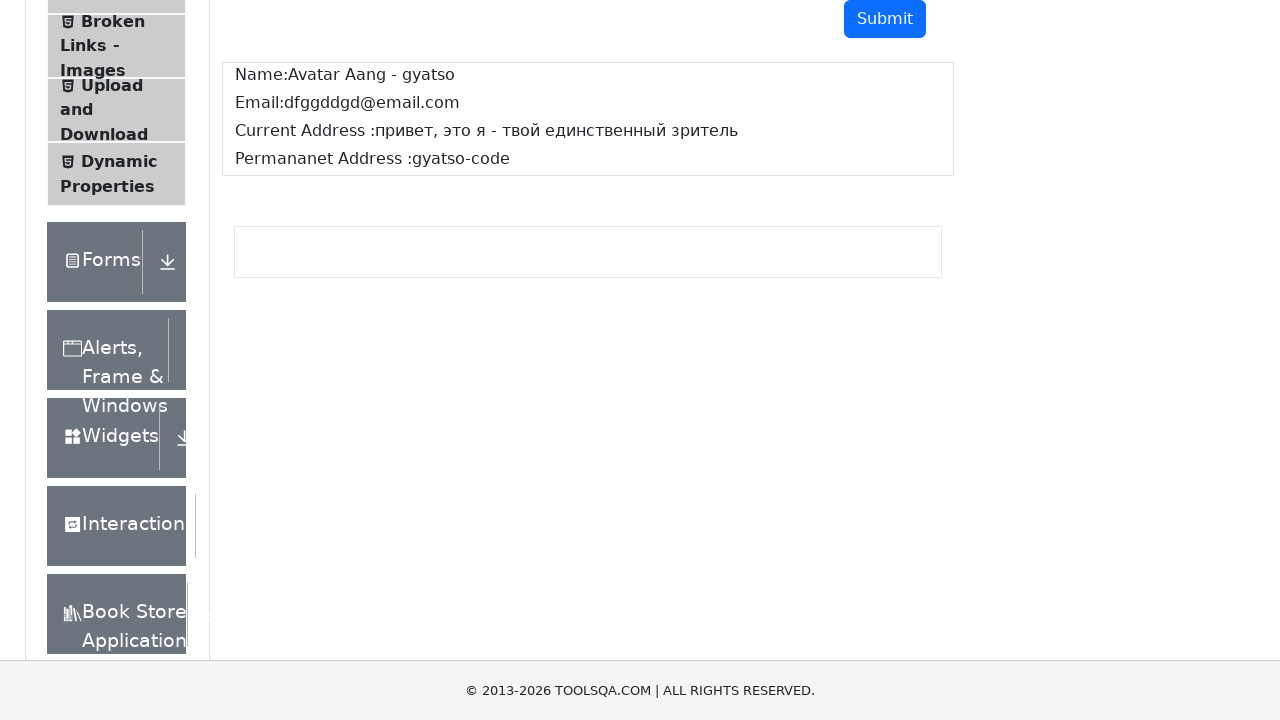

Verified email output field is displayed
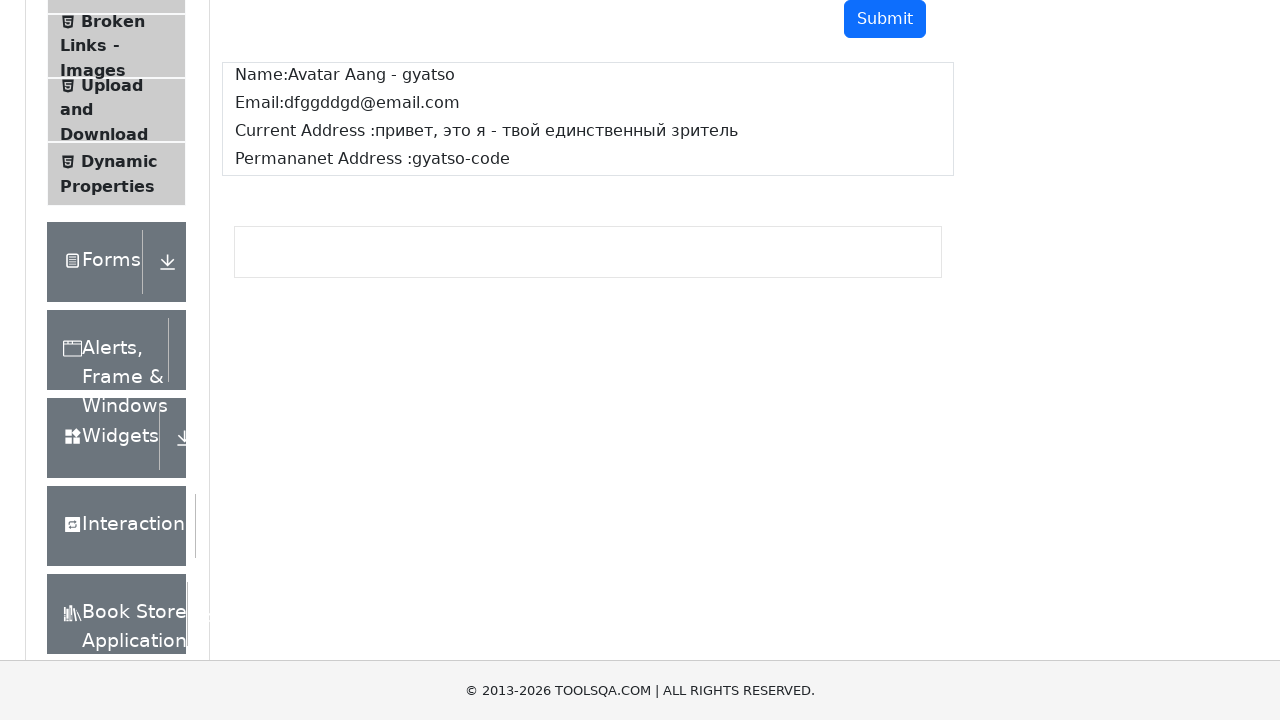

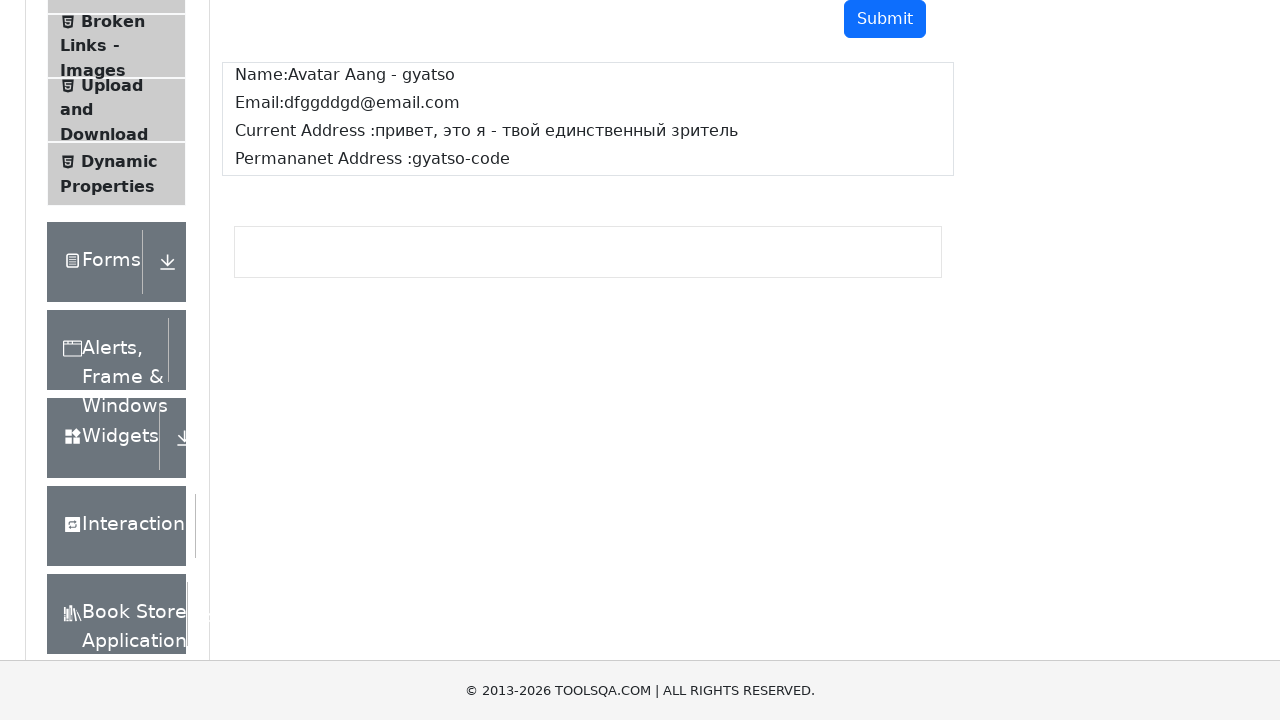